Tests the event themes dropdown on Rutgers Campus Labs events page by clicking the themes filter and waiting for the dropdown options to appear.

Starting URL: https://rutgers.campuslabs.com/engage/events

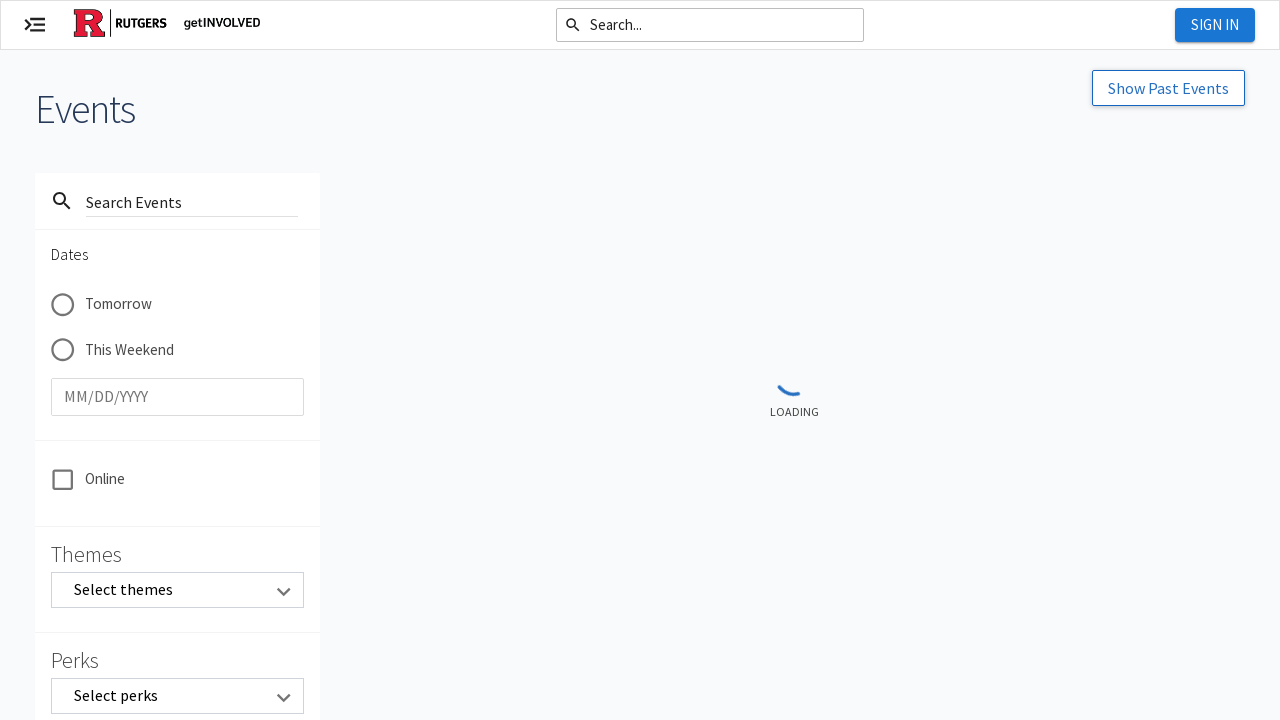

Clicked on the themes dropdown filter at (177, 590) on #themes
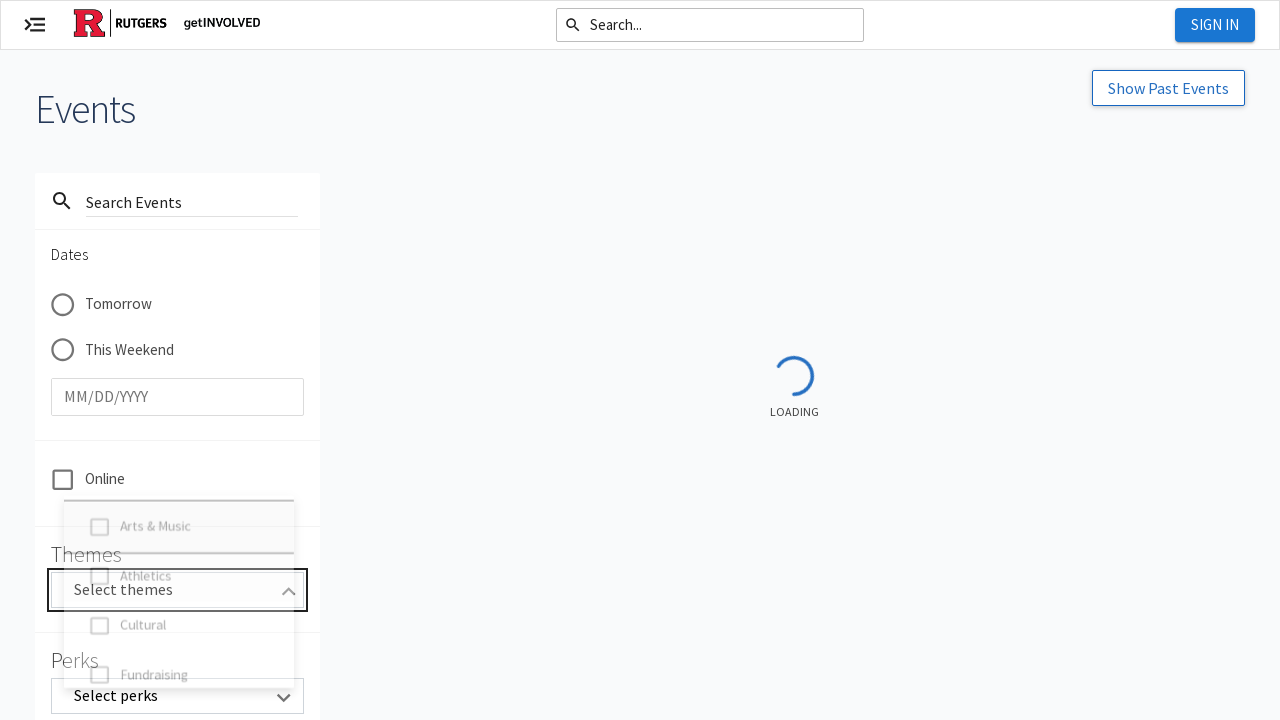

Waited for dropdown options to appear
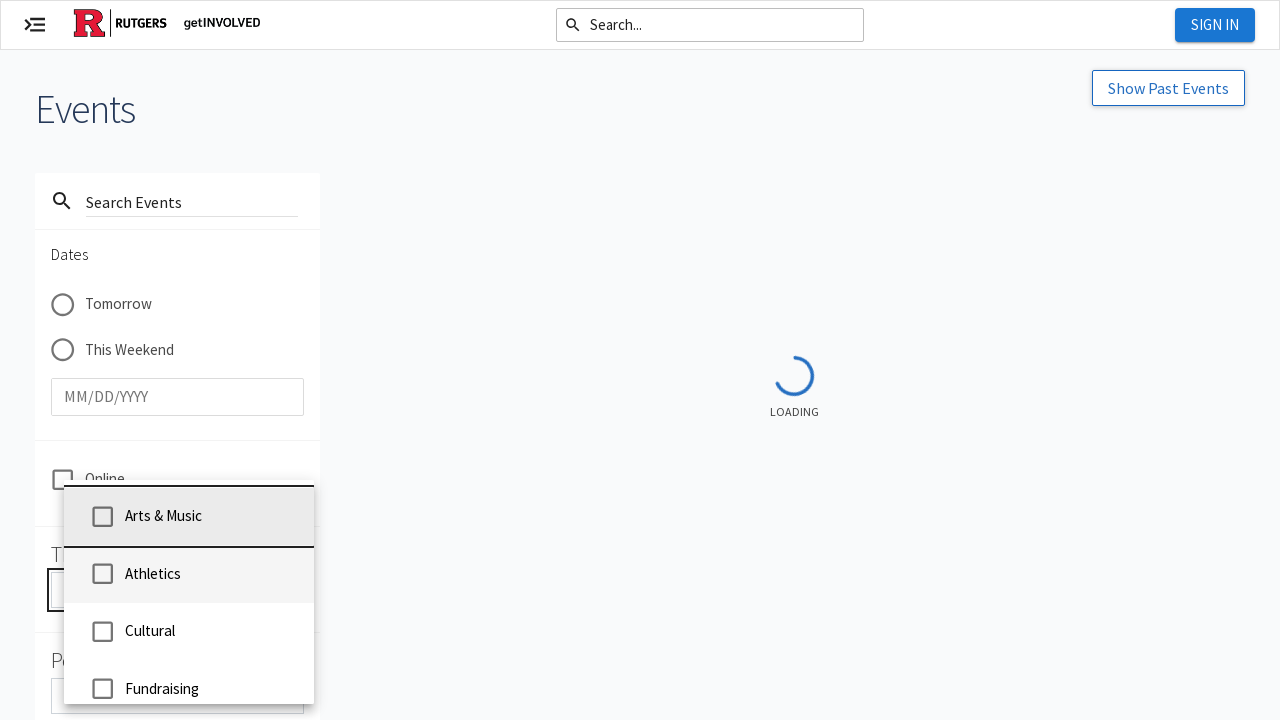

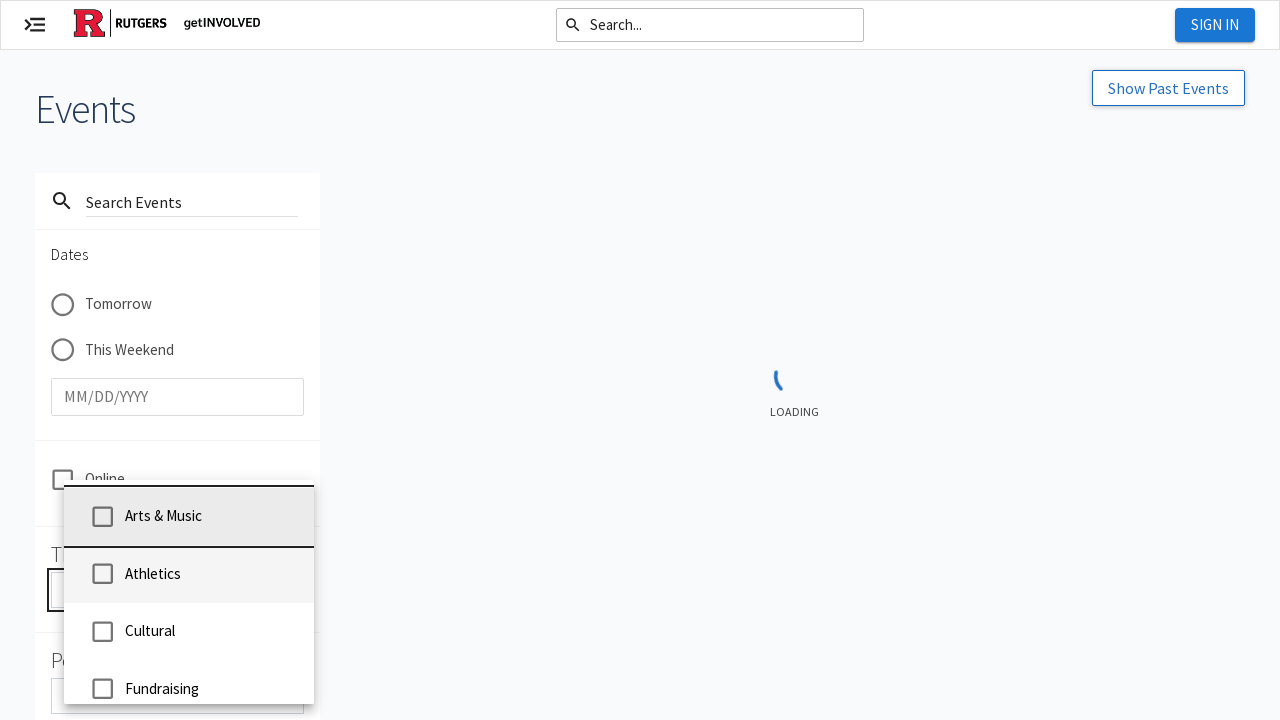